Tests browser back button navigation between filter views

Starting URL: https://demo.playwright.dev/todomvc

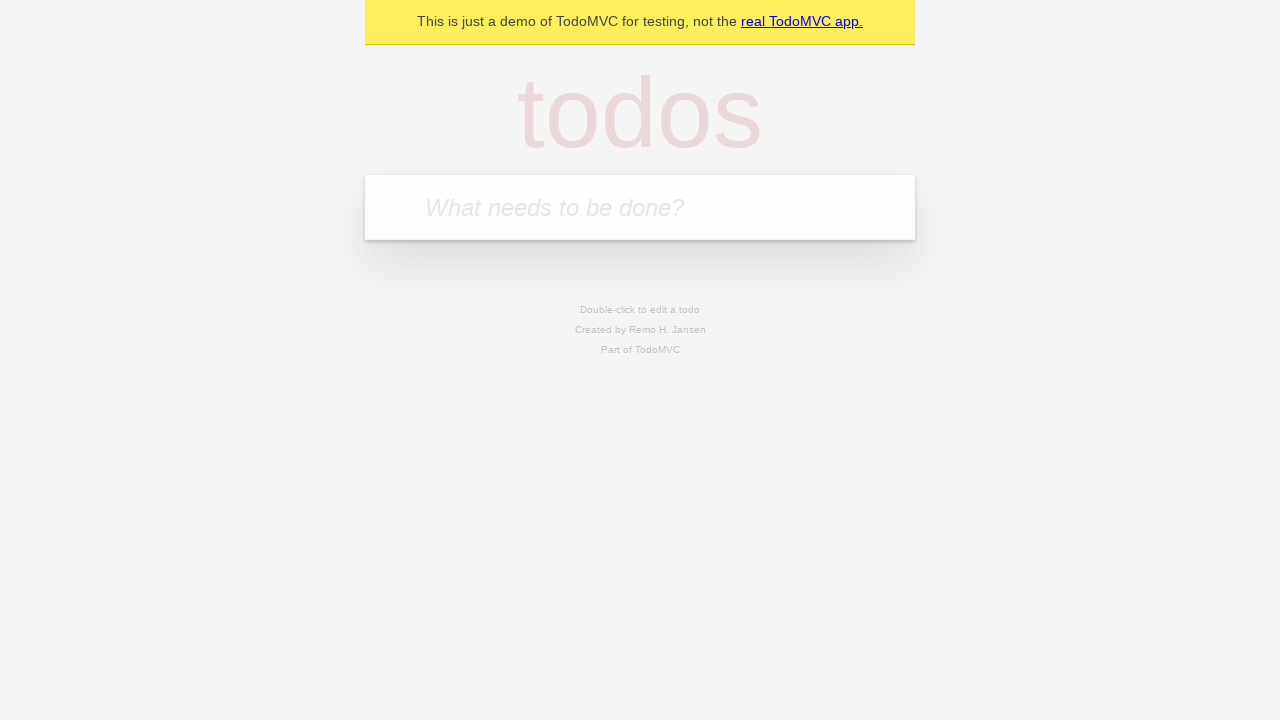

Filled todo input with 'buy some cheese' on internal:attr=[placeholder="What needs to be done?"i]
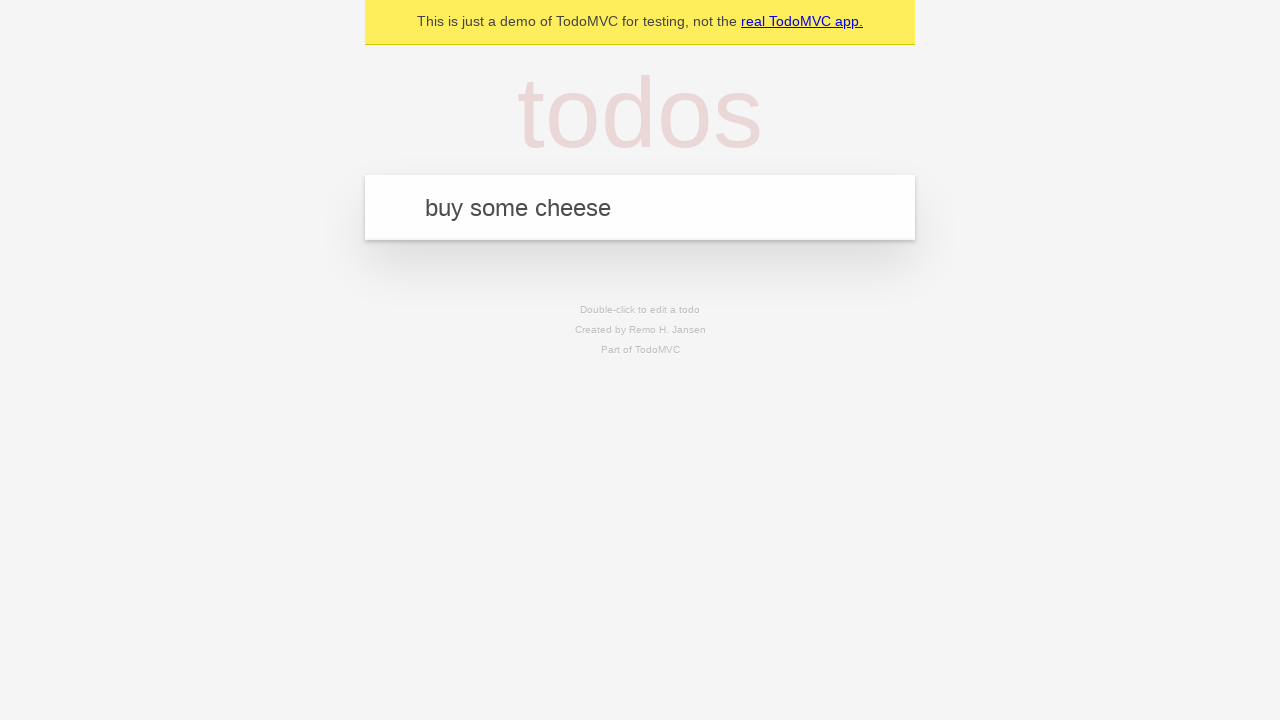

Pressed Enter to add first todo item on internal:attr=[placeholder="What needs to be done?"i]
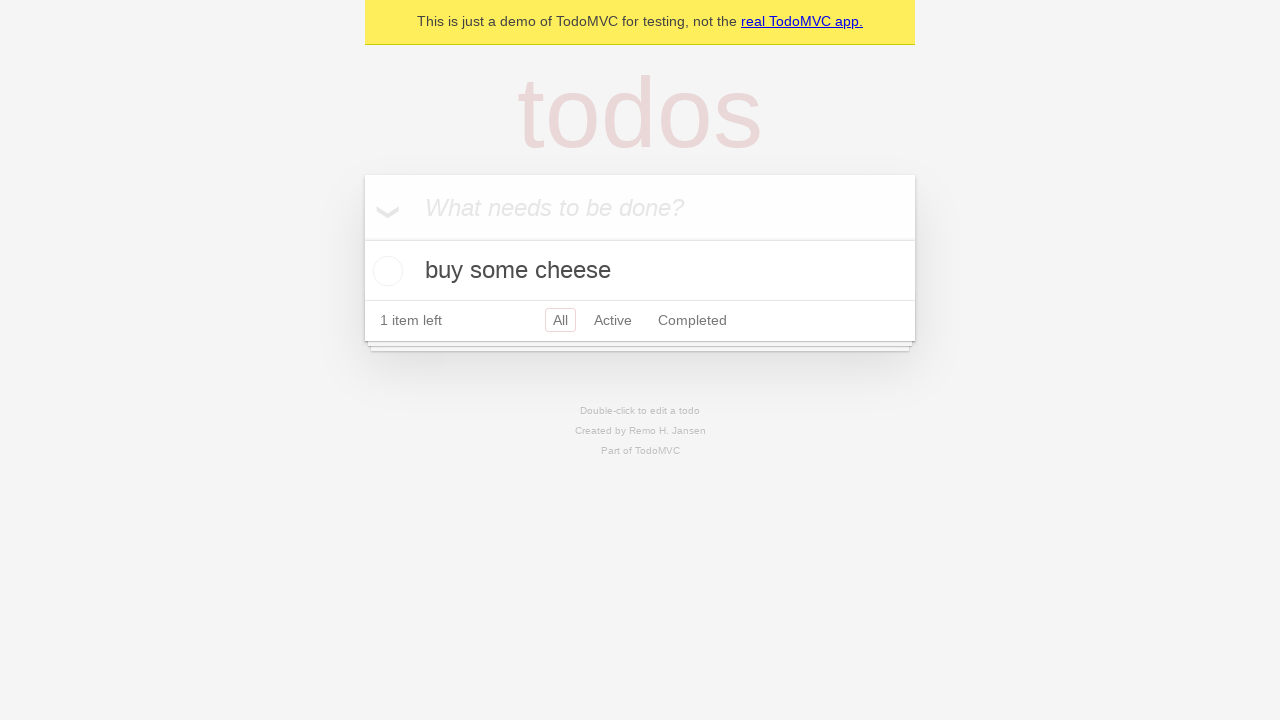

Filled todo input with 'feed the cat' on internal:attr=[placeholder="What needs to be done?"i]
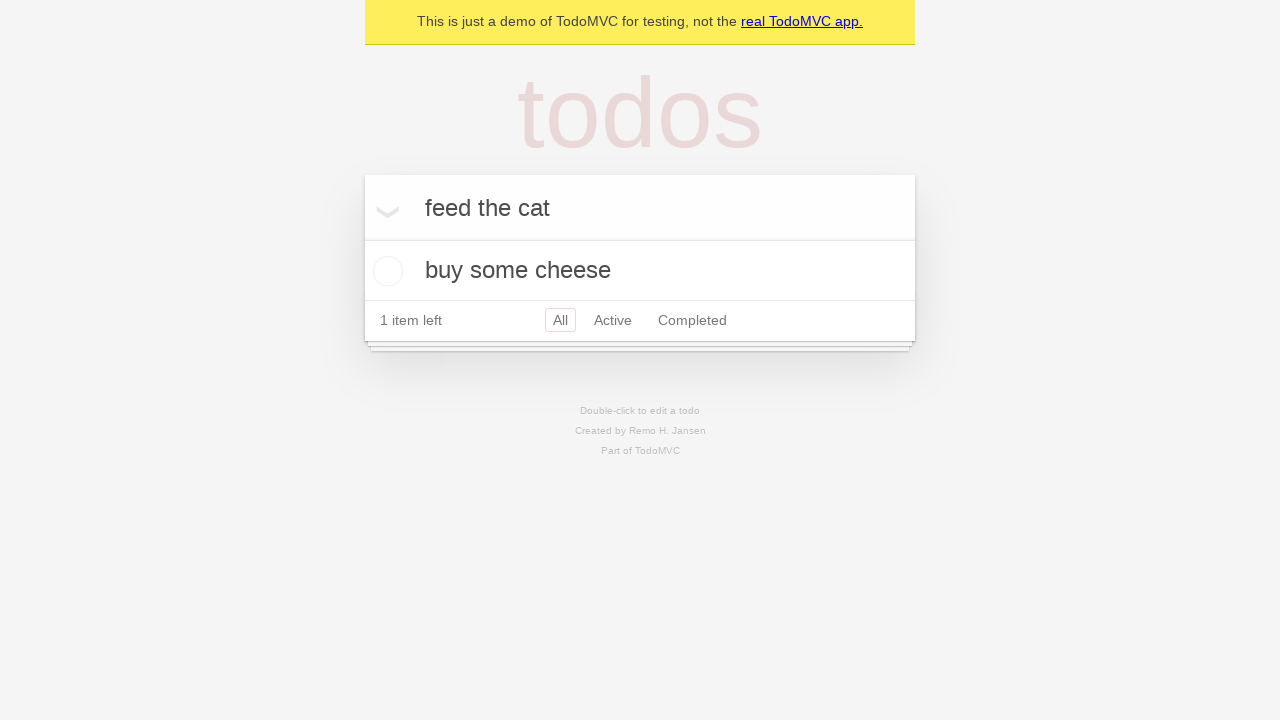

Pressed Enter to add second todo item on internal:attr=[placeholder="What needs to be done?"i]
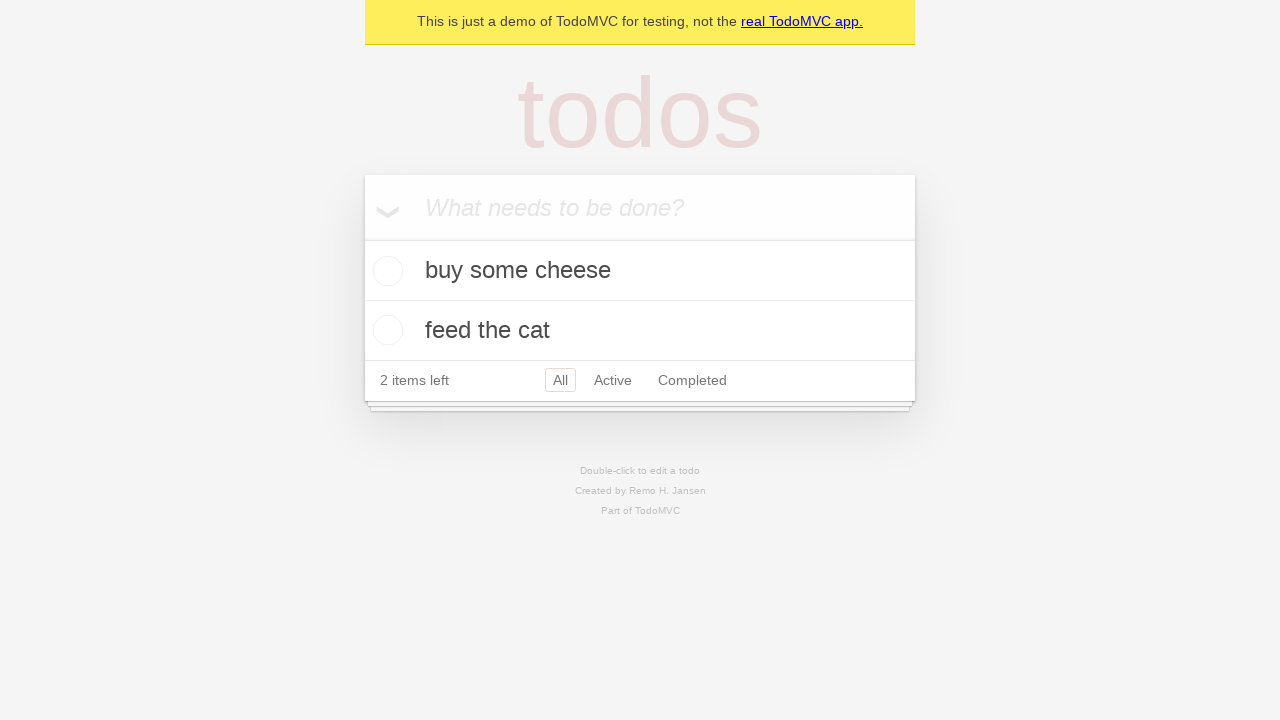

Filled todo input with 'book a doctors appointment' on internal:attr=[placeholder="What needs to be done?"i]
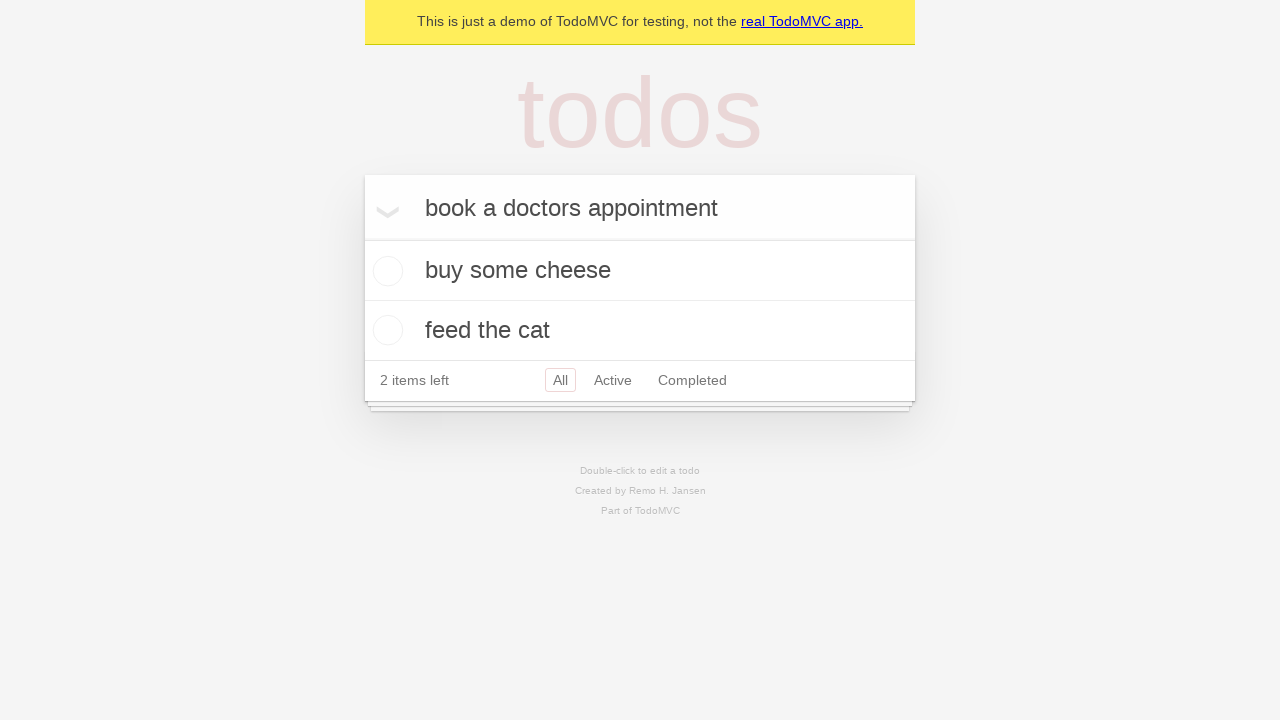

Pressed Enter to add third todo item on internal:attr=[placeholder="What needs to be done?"i]
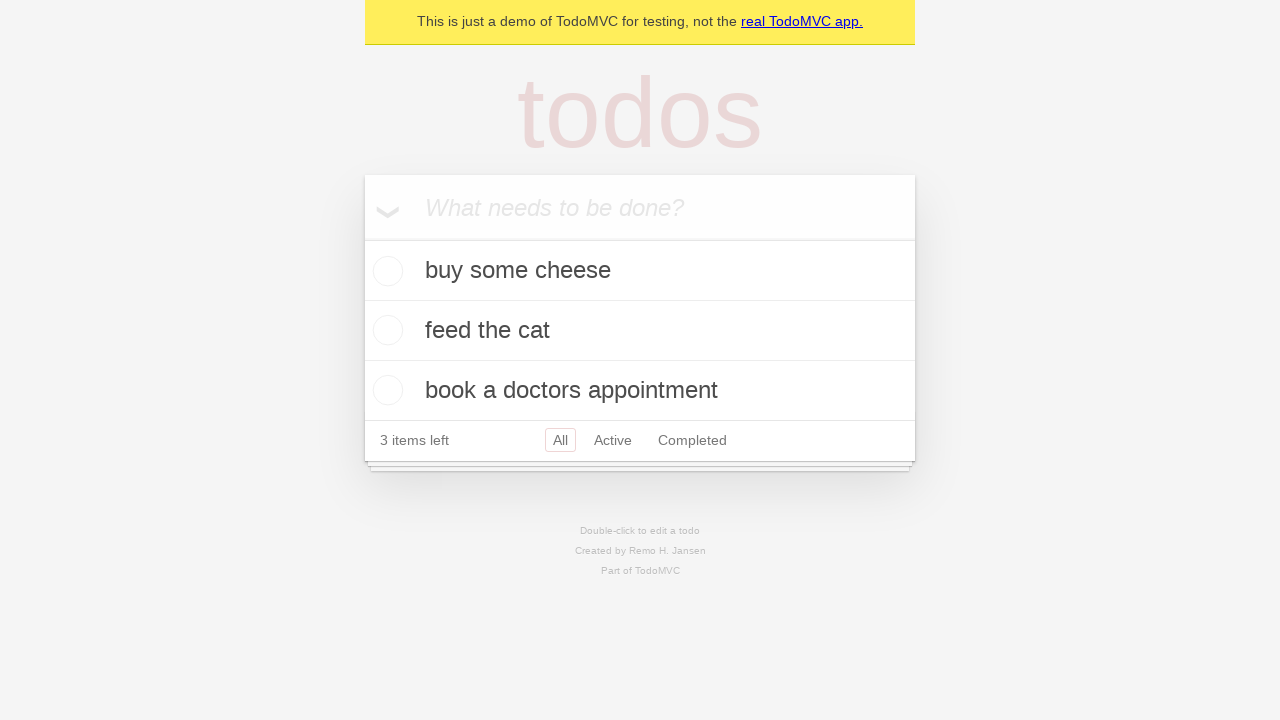

Checked the second todo item at (385, 330) on .todo-list li .toggle >> nth=1
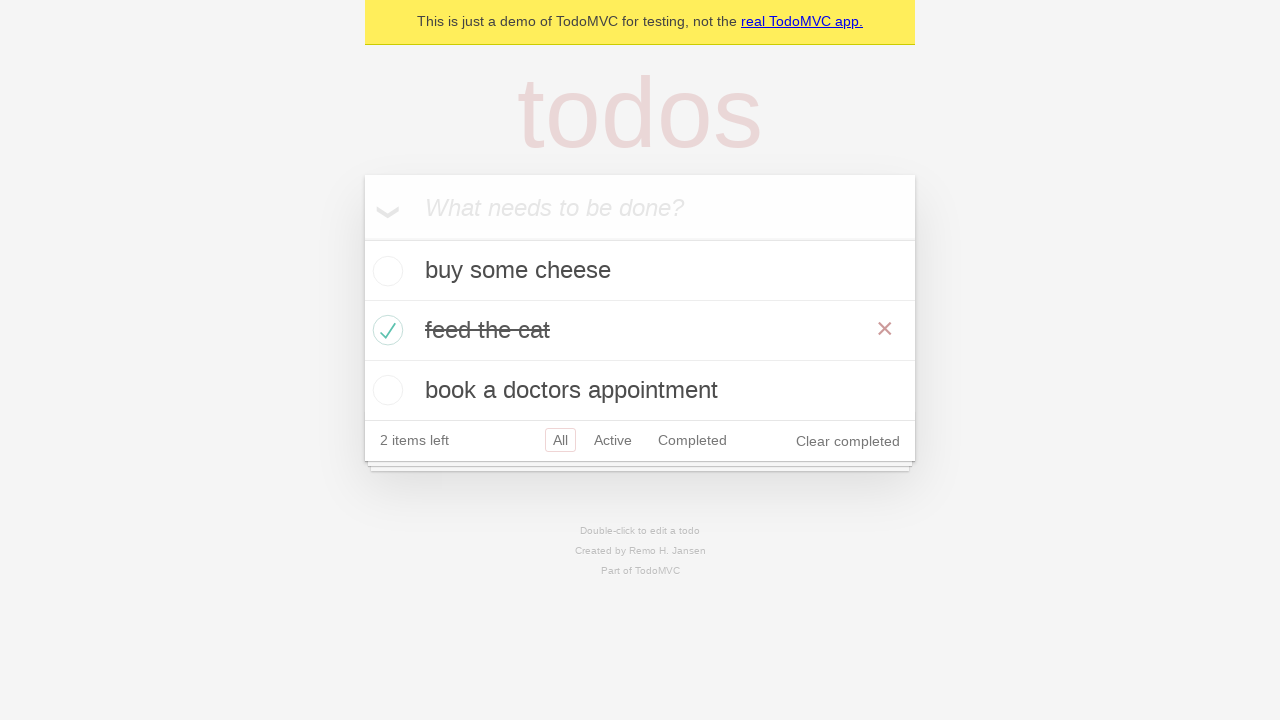

Clicked 'All' filter link at (560, 440) on internal:role=link[name="All"i]
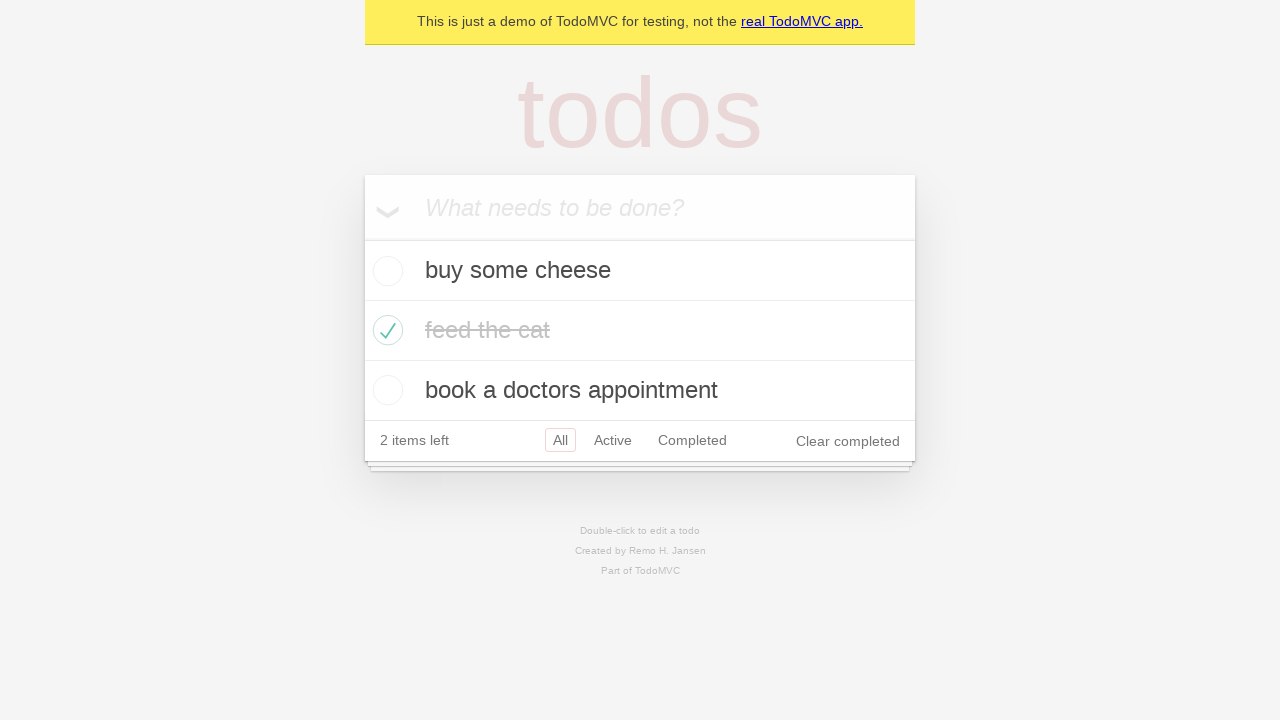

Clicked 'Active' filter link at (613, 440) on internal:role=link[name="Active"i]
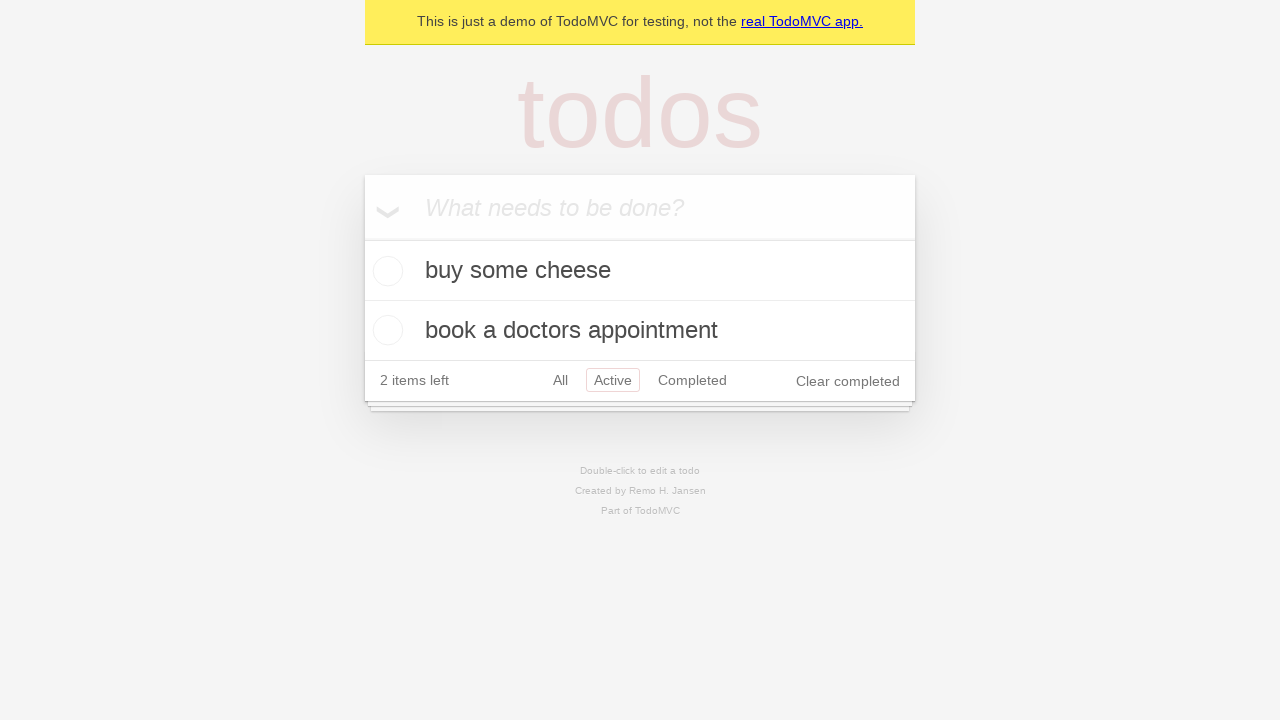

Clicked 'Completed' filter link at (692, 380) on internal:role=link[name="Completed"i]
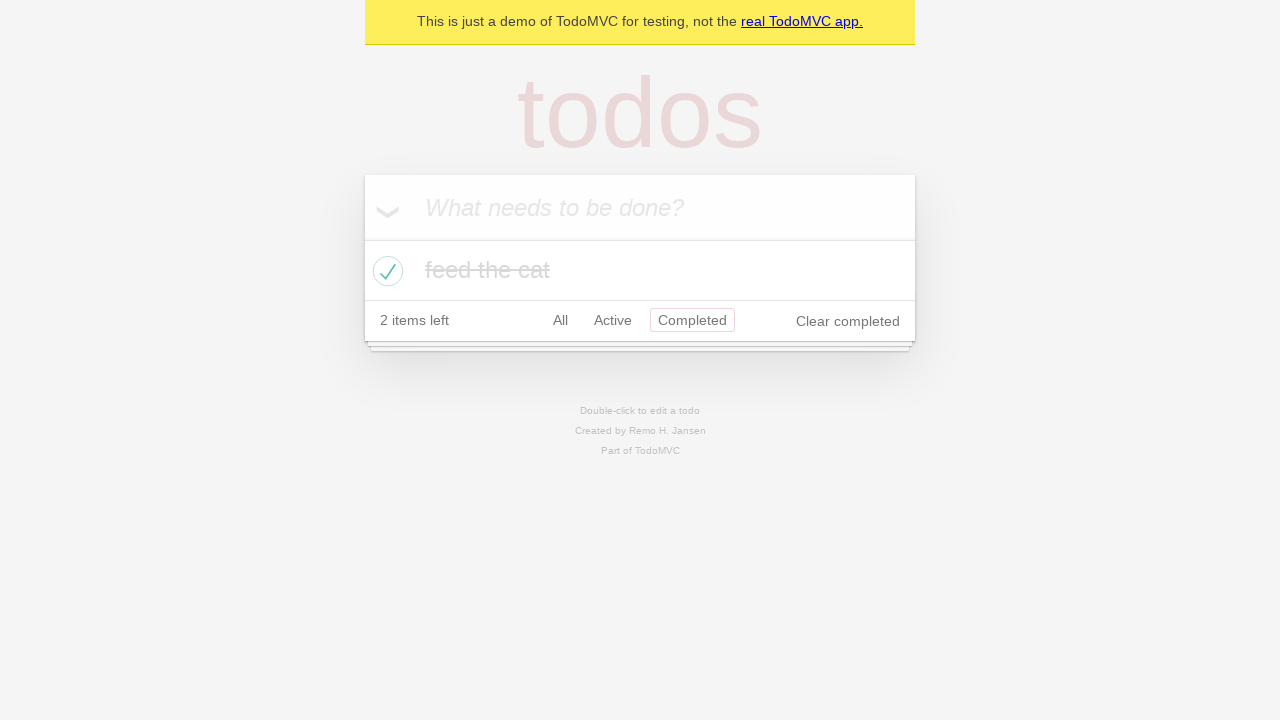

Navigated back to 'Active' filter view
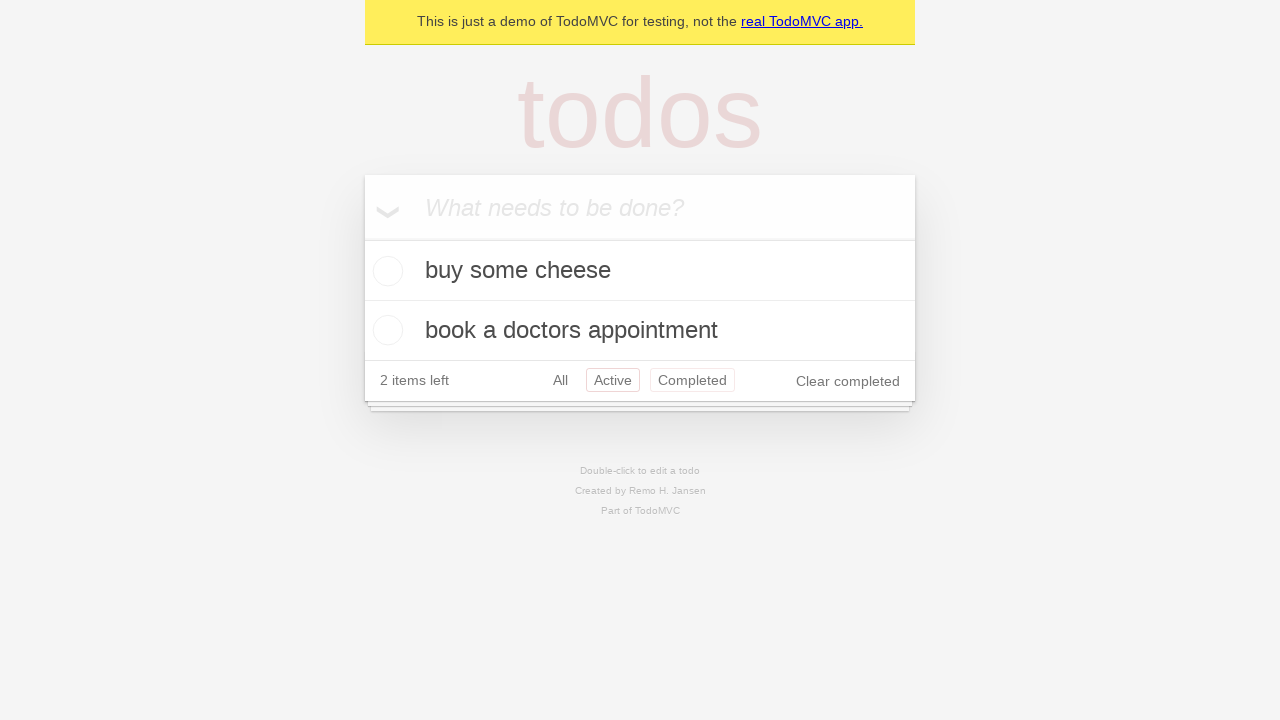

Navigated back to 'All' filter view
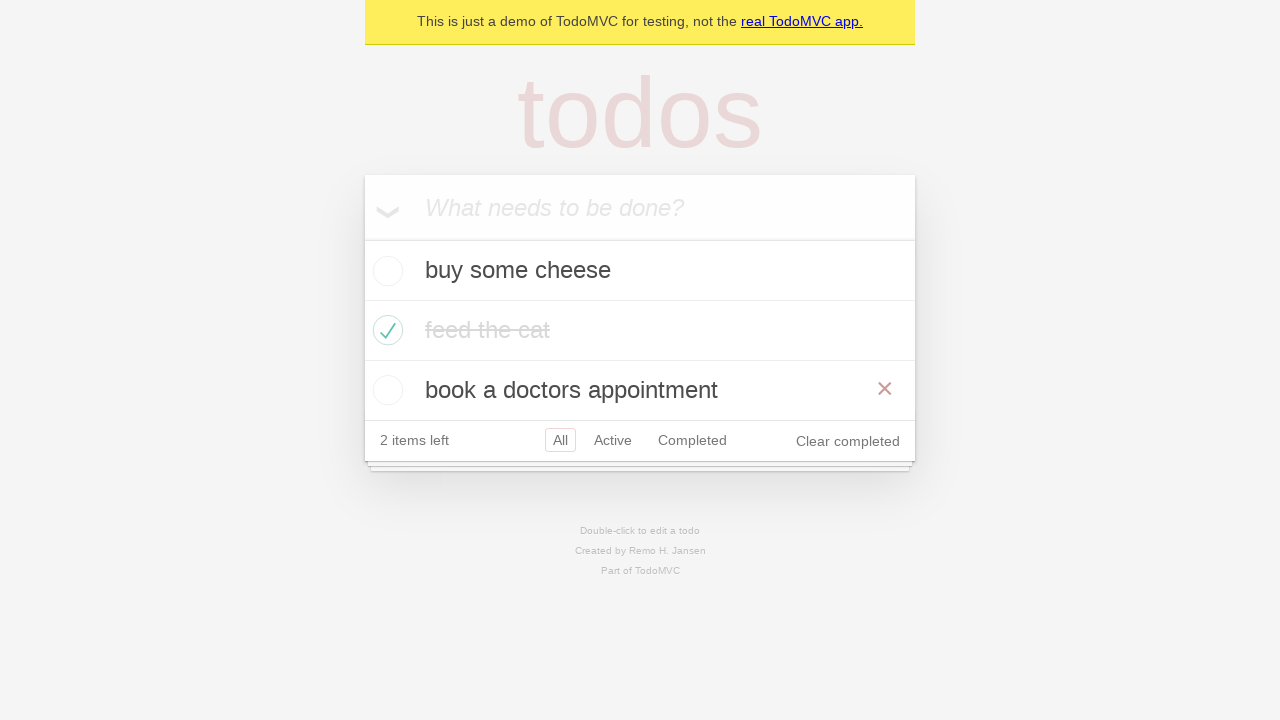

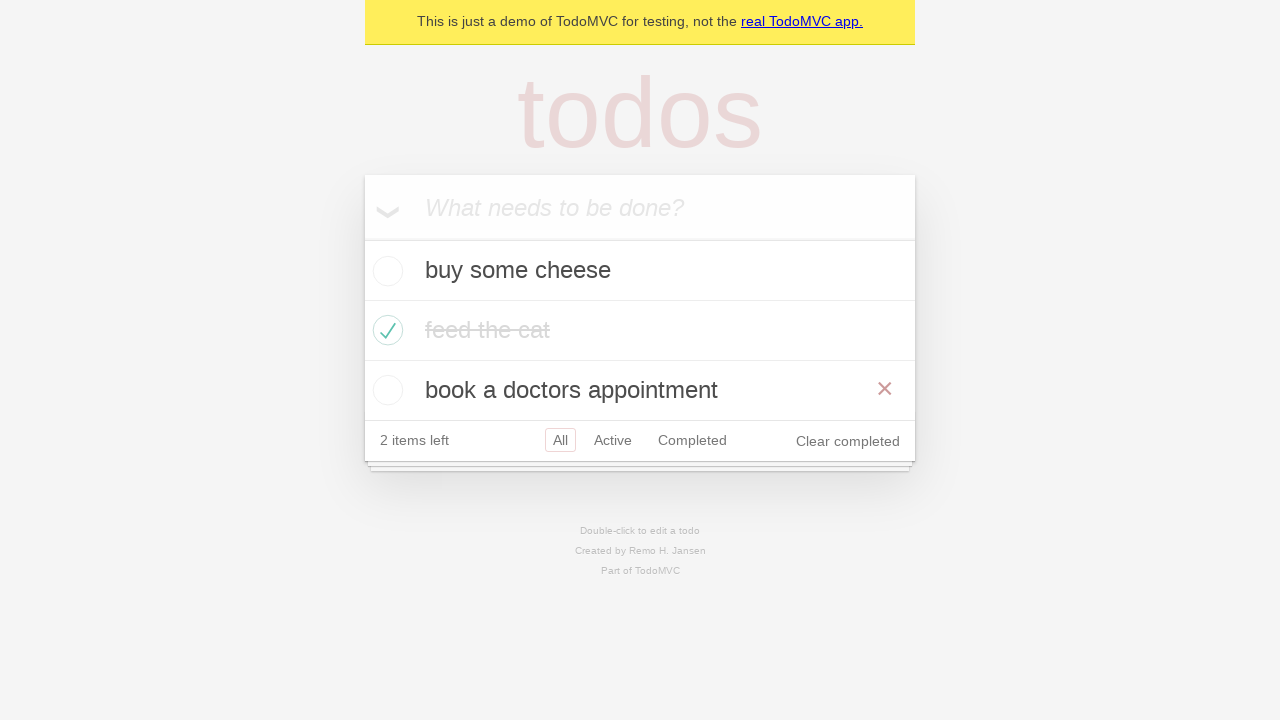